Tests FAQ section by verifying the answer for delivery outside MKAD question

Starting URL: https://qa-scooter.praktikum-services.ru/

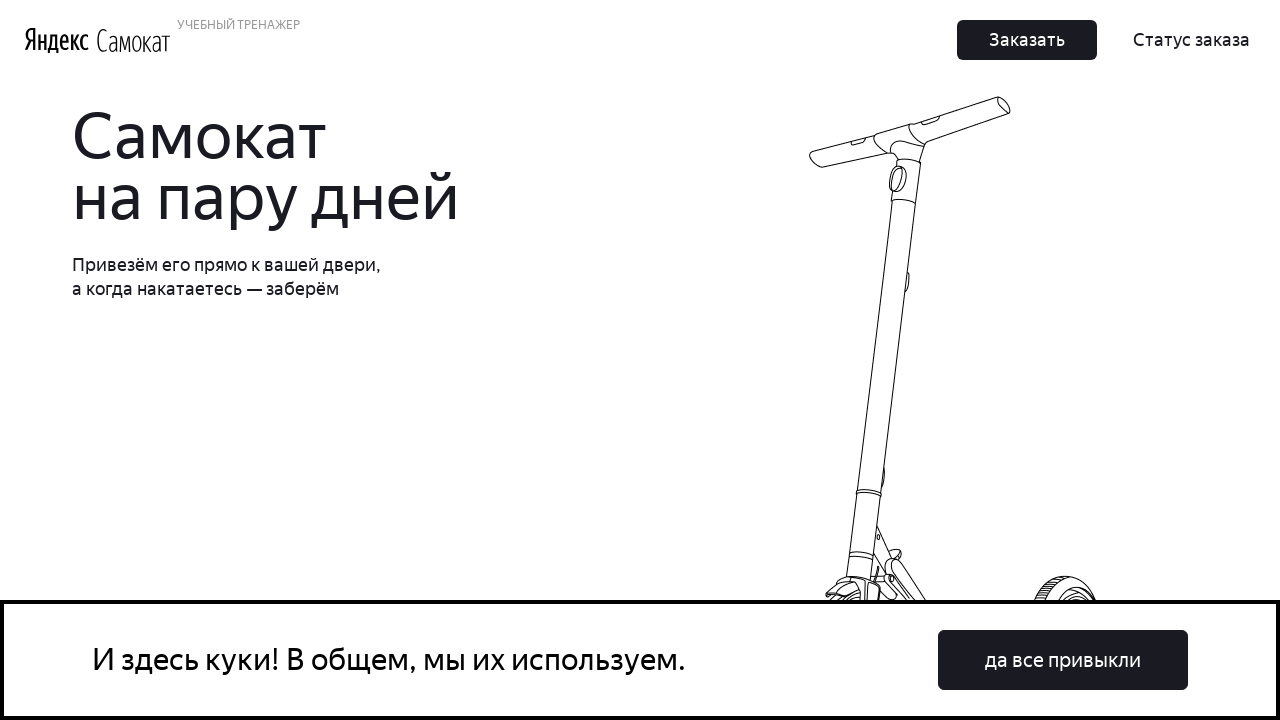

Scrolled to FAQ question about delivery outside MKAD
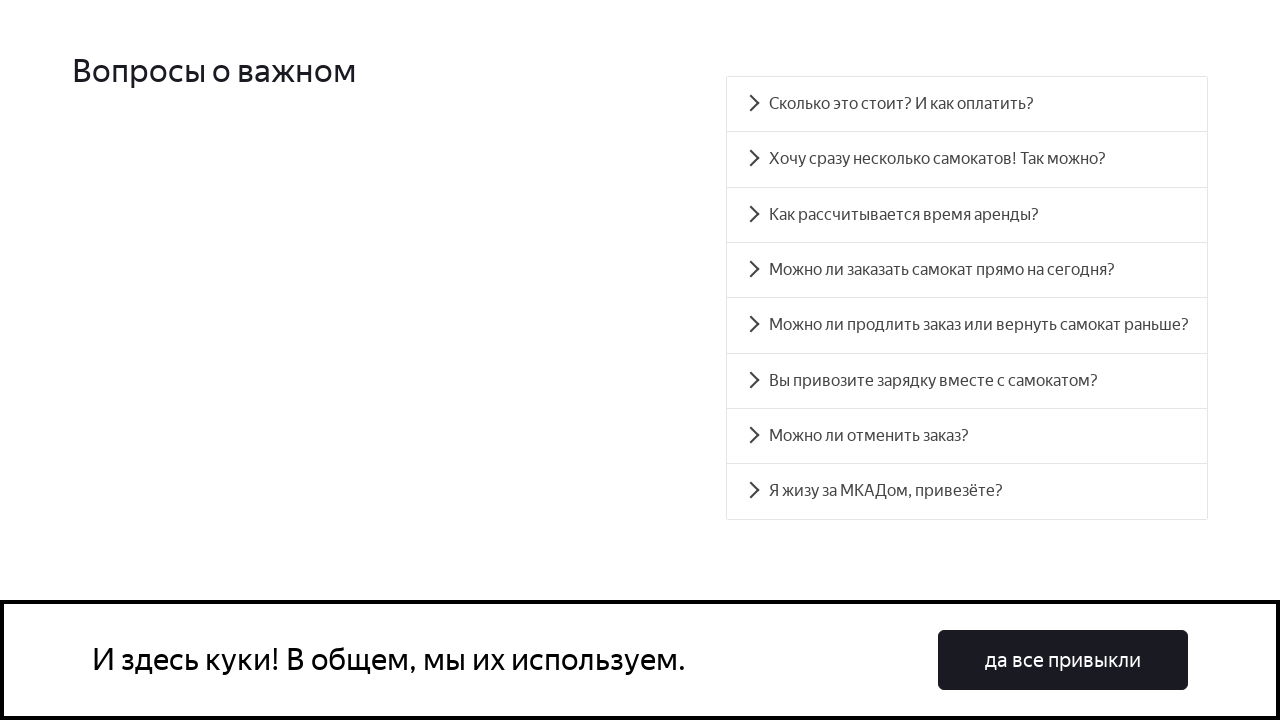

Clicked on the delivery outside MKAD FAQ question to expand it at (967, 492) on text=Я жизу за МКАДом, привезёте?
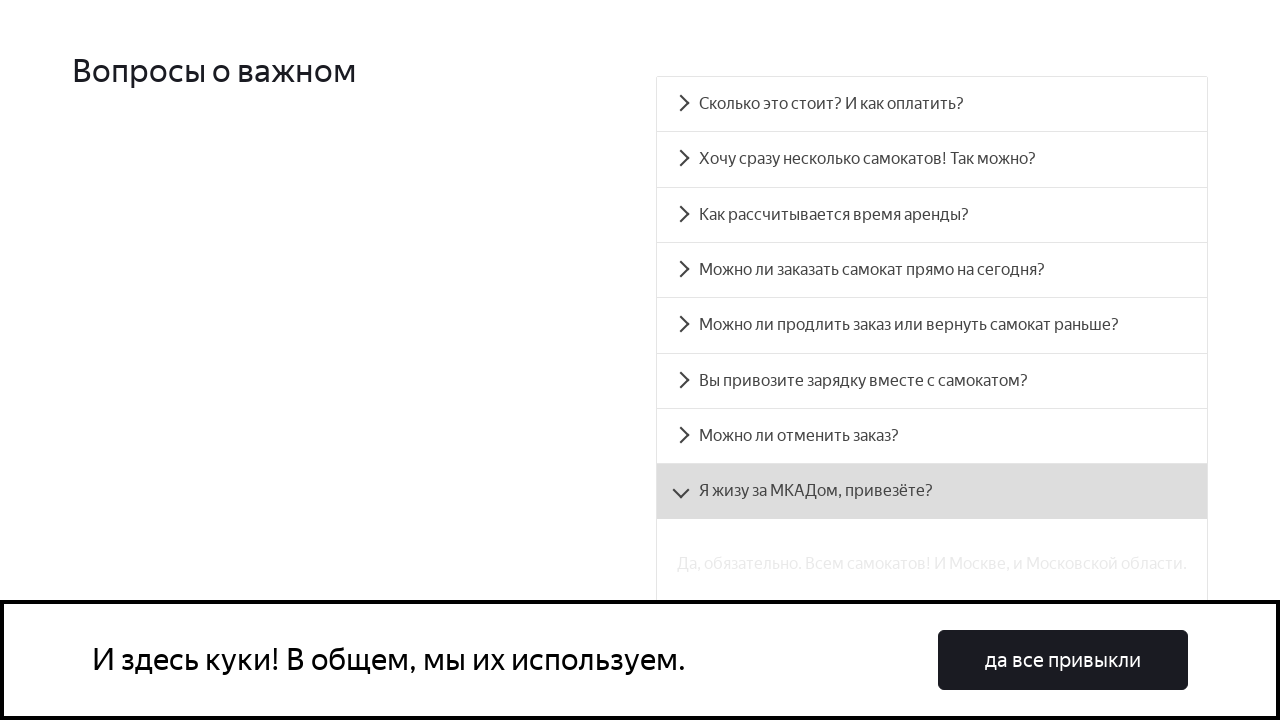

Verified the answer about delivery outside MKAD is visible
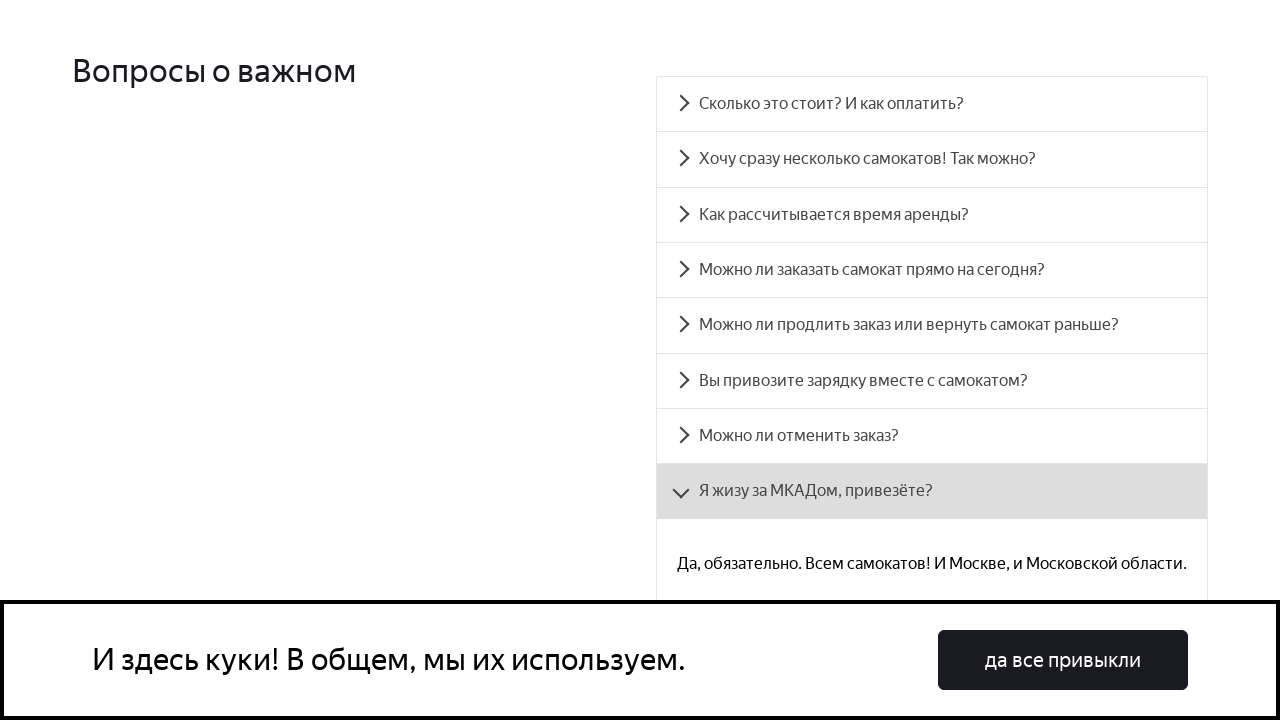

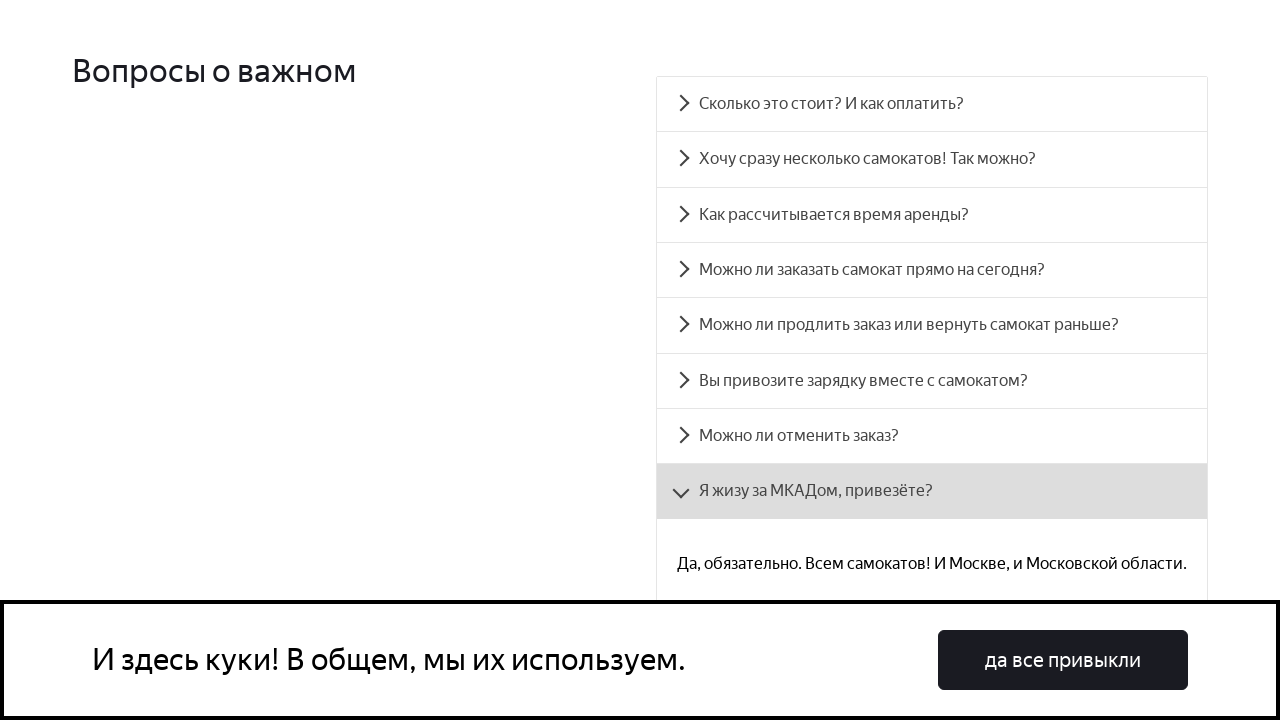